Tests opening a new browser window, navigating to a different URL in that window, and verifying that two window handles exist.

Starting URL: https://the-internet.herokuapp.com/windows

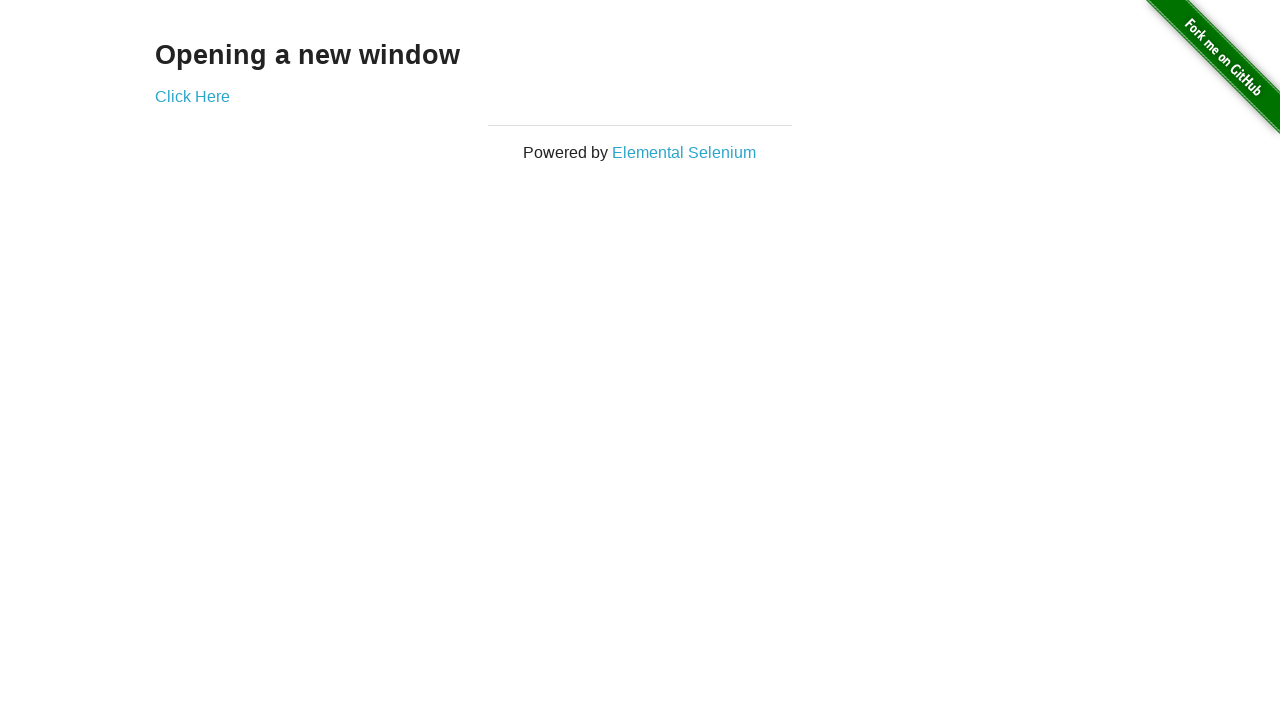

Opened a new browser window/page
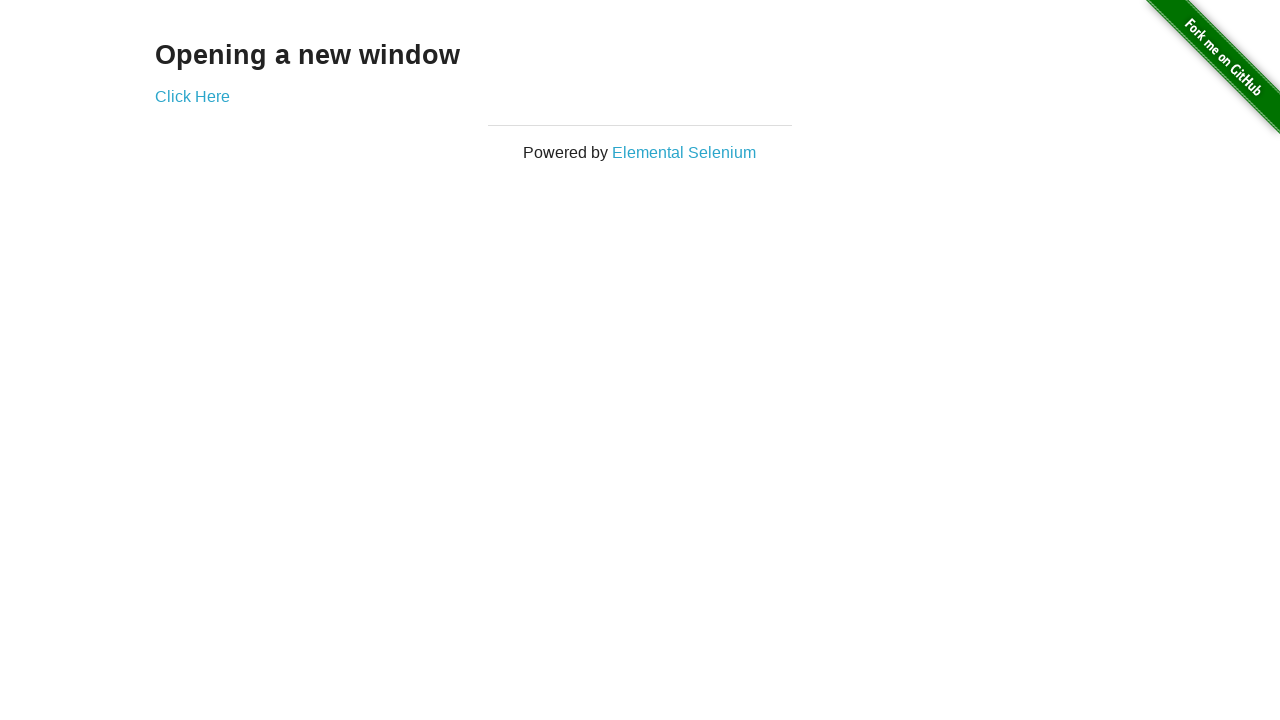

Navigated new window to https://the-internet.herokuapp.com/typos
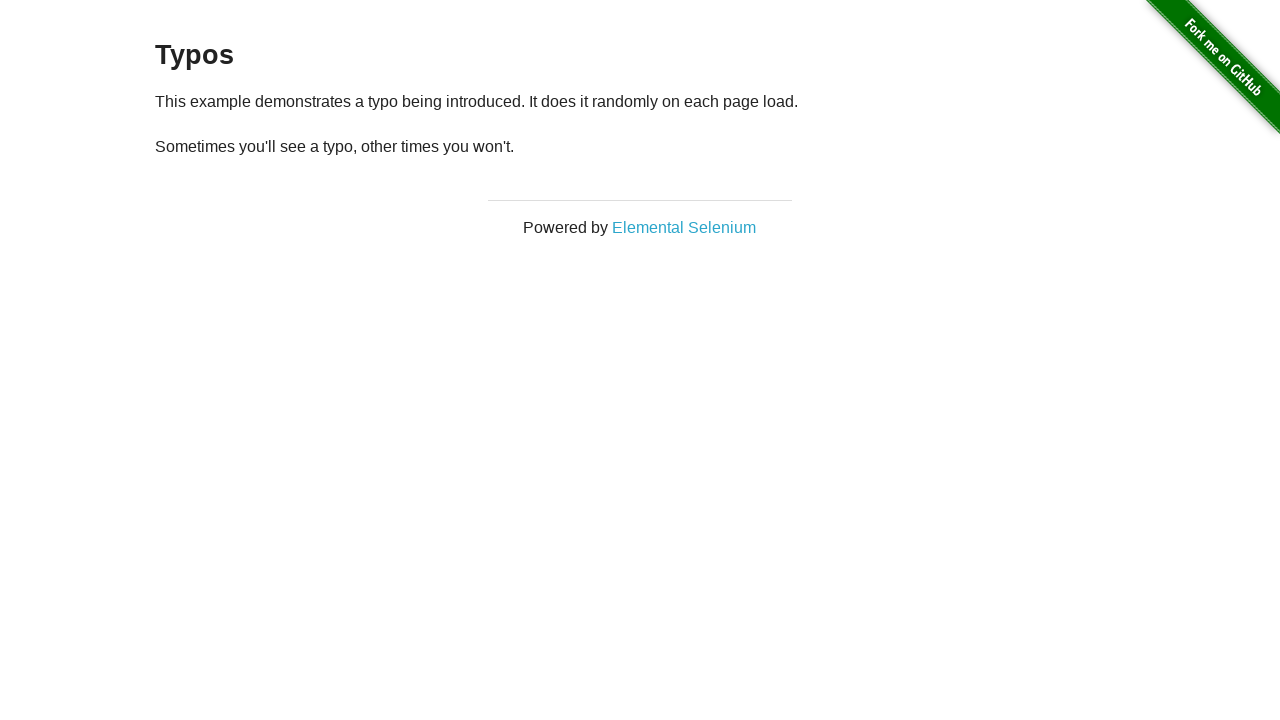

Verified that 2 pages are open in the context
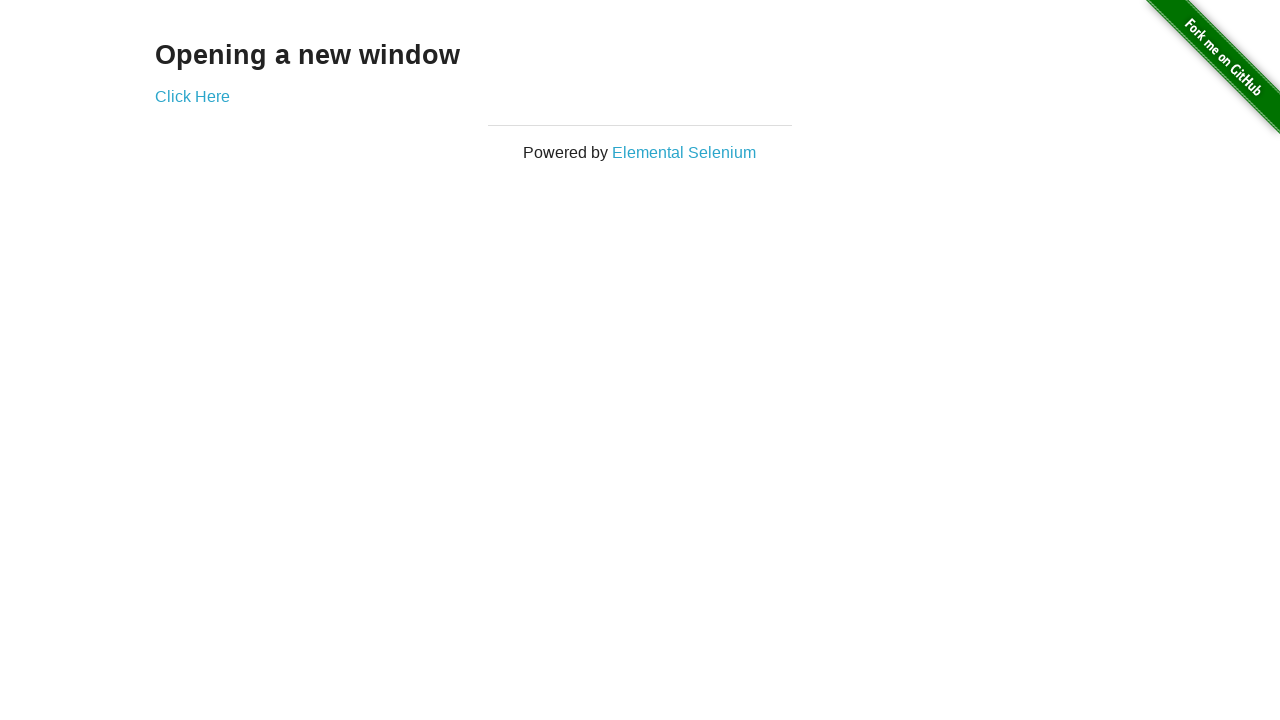

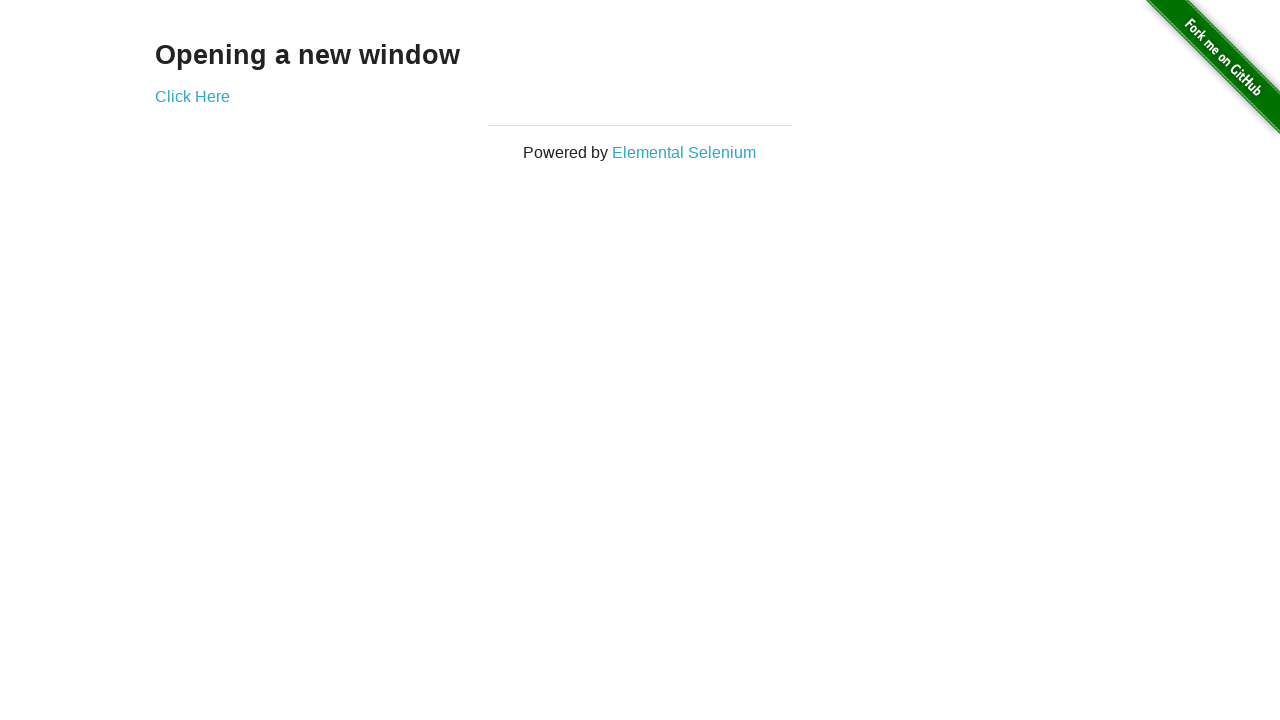